Tests radio button selection functionality by clicking the "Hockey" radio button and verifying it is selected

Starting URL: https://practice.cydeo.com/radio_buttons

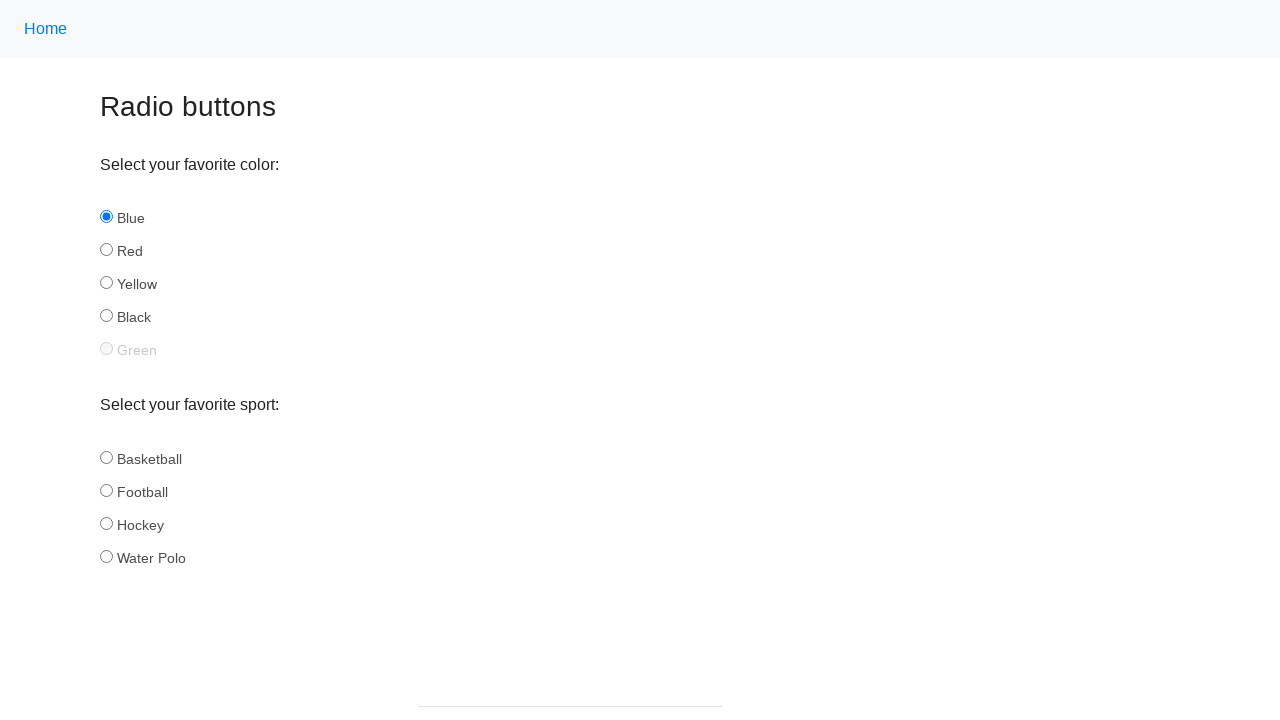

Clicked the Hockey radio button at (106, 523) on input#hockey
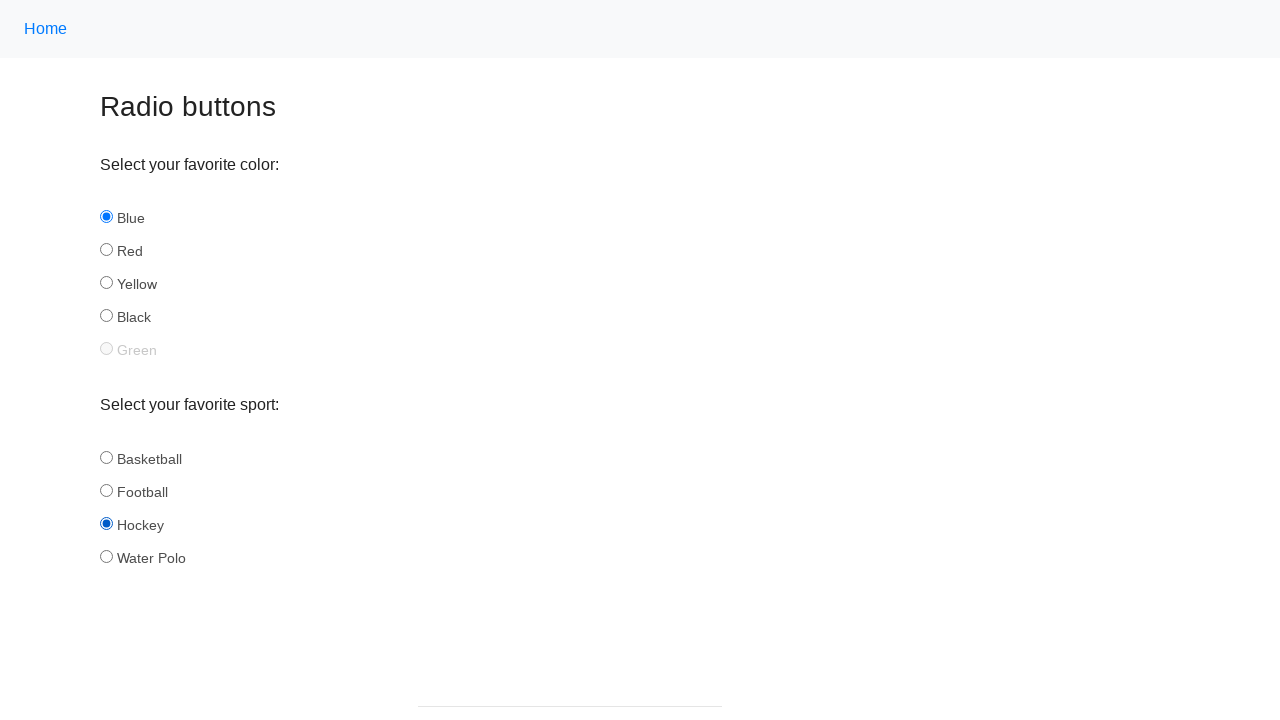

Verified that Hockey radio button is selected
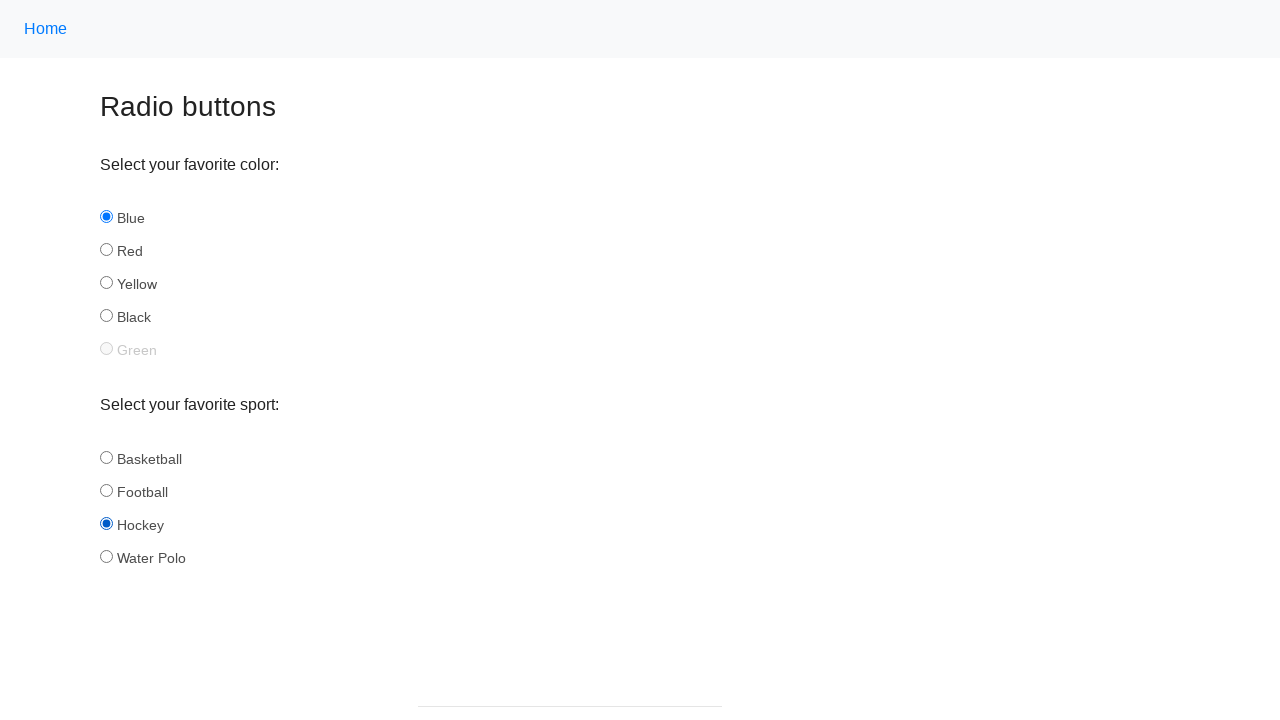

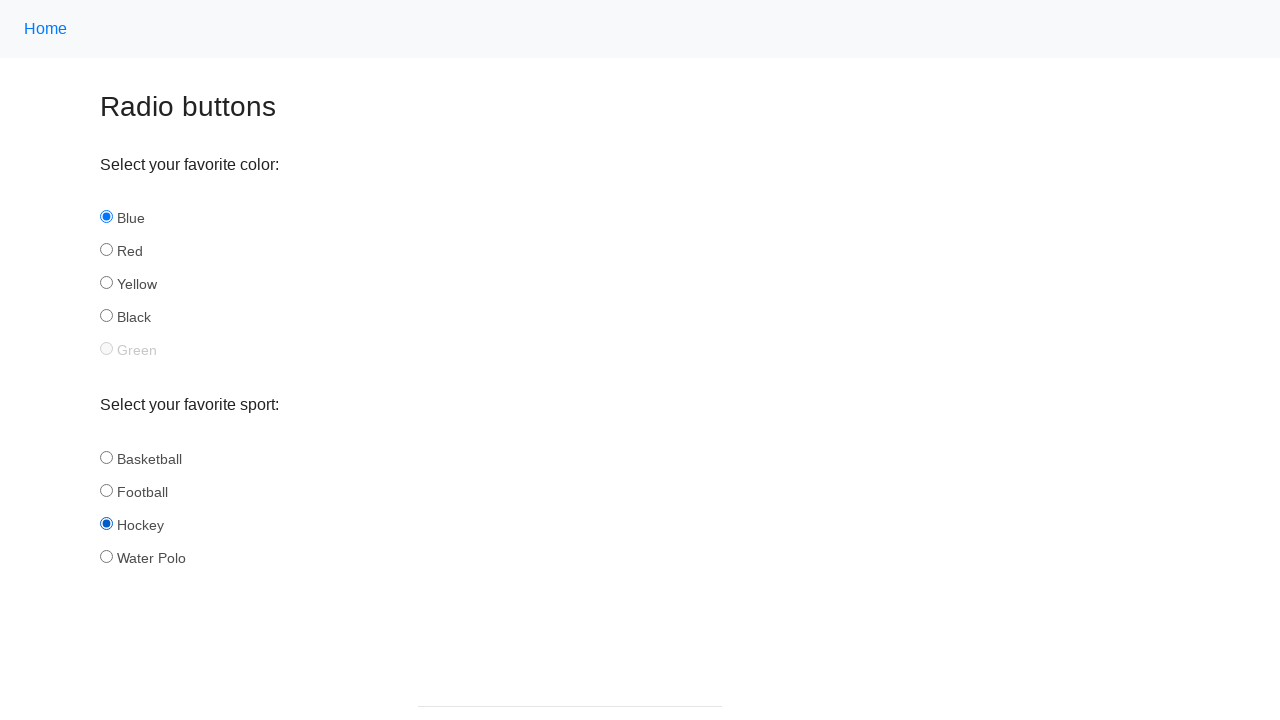